Tests a math challenge form by reading a displayed value, calculating the answer using a logarithmic formula, filling in the result, selecting checkbox and radio options, and submitting the form.

Starting URL: http://suninjuly.github.io/math.html

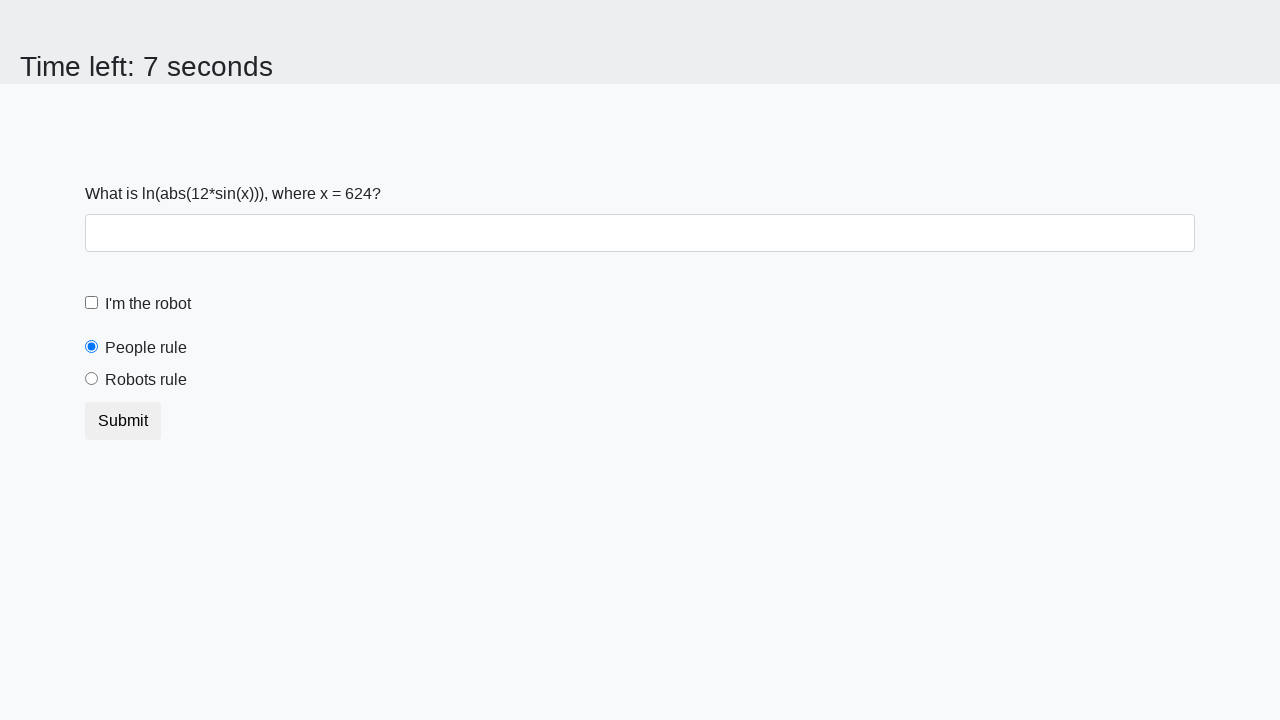

Located the input value element
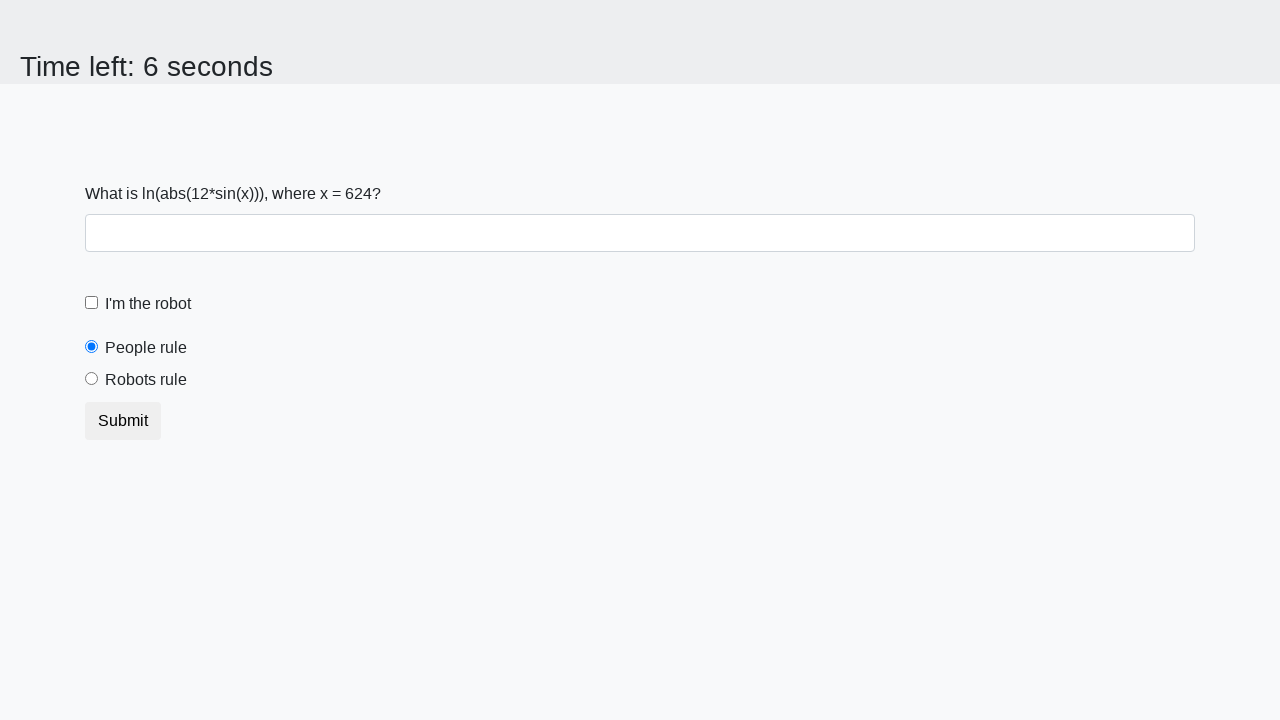

Extracted input value: 624
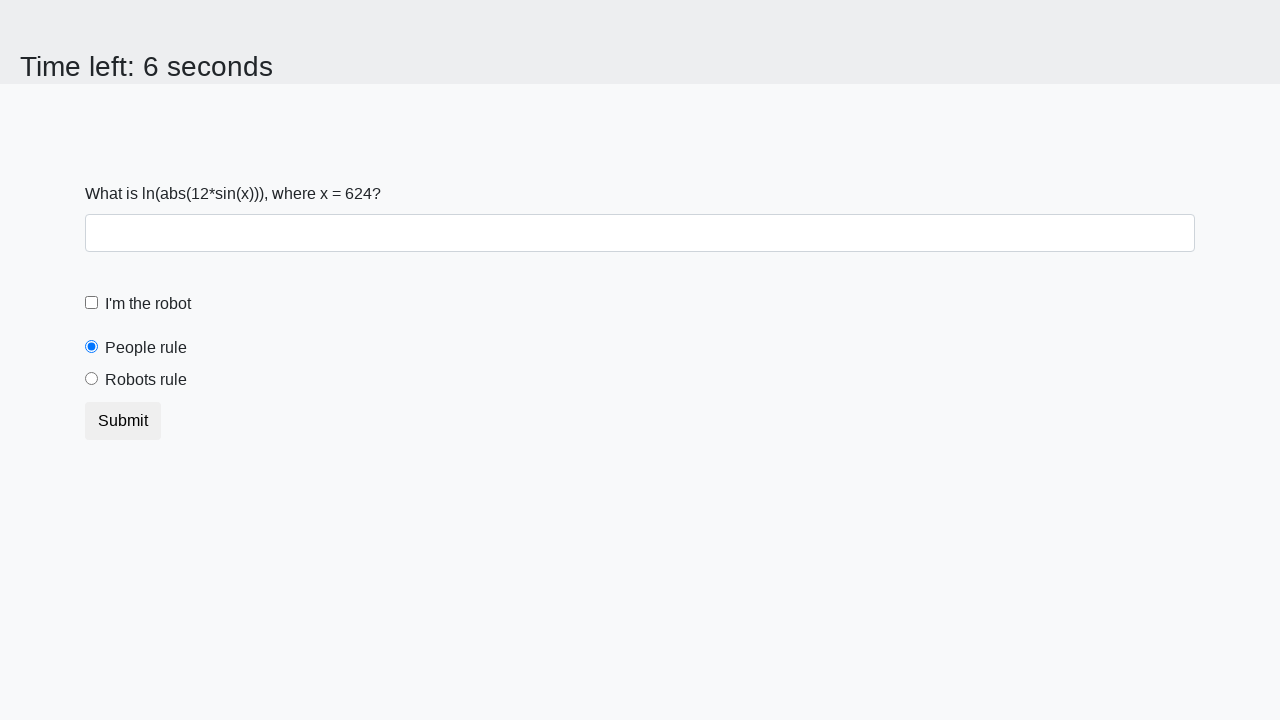

Calculated answer using logarithmic formula: 2.4052521221258805
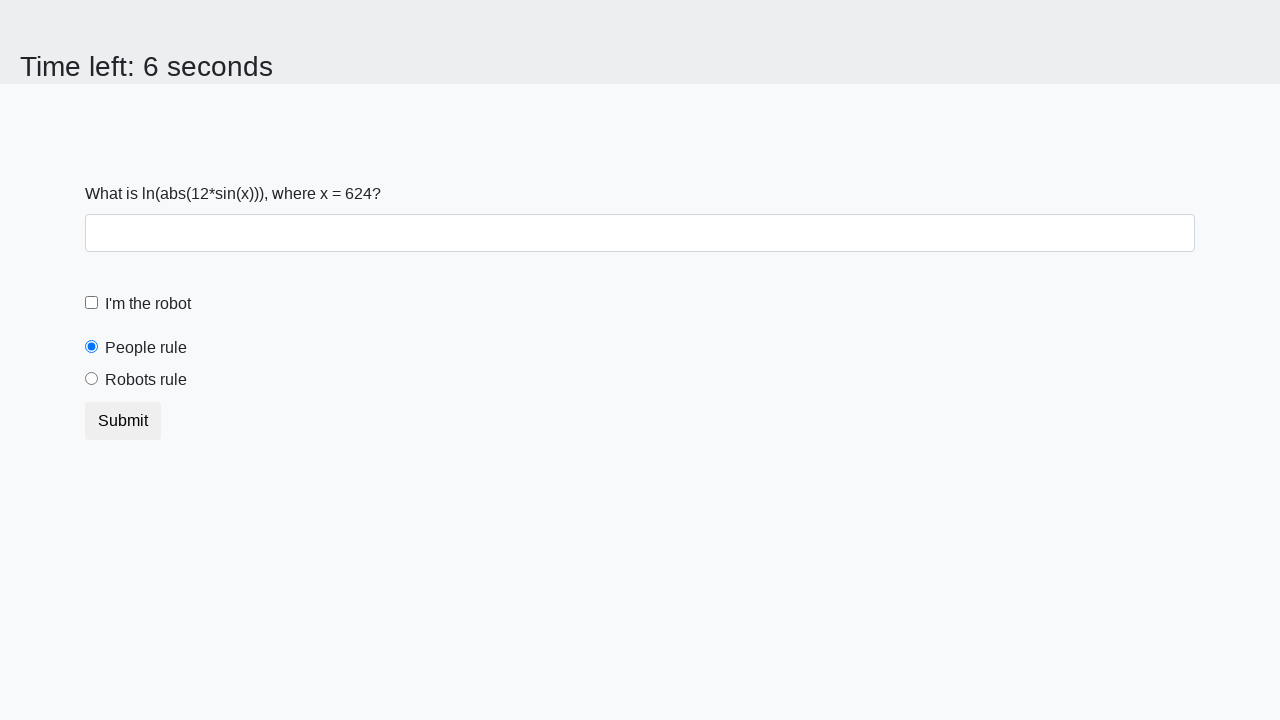

Filled answer field with calculated value: 2.4052521221258805 on #answer
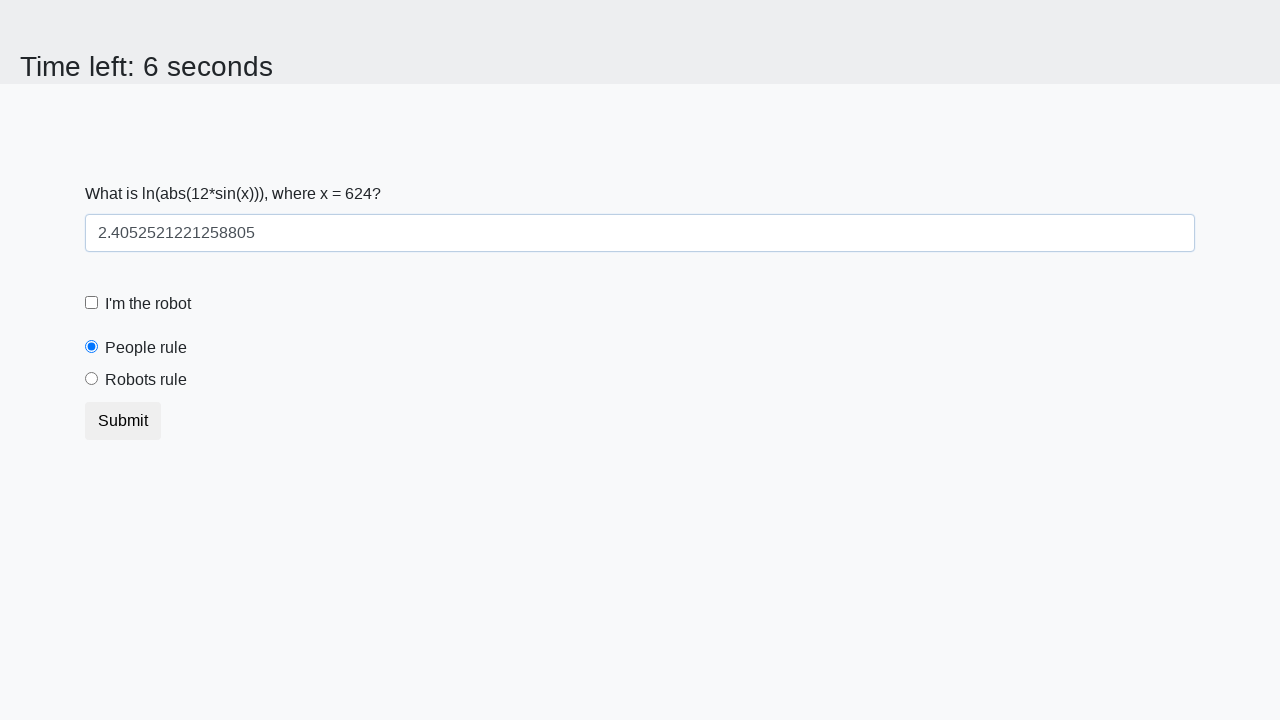

Clicked robot checkbox at (148, 304) on label[for='robotCheckbox']
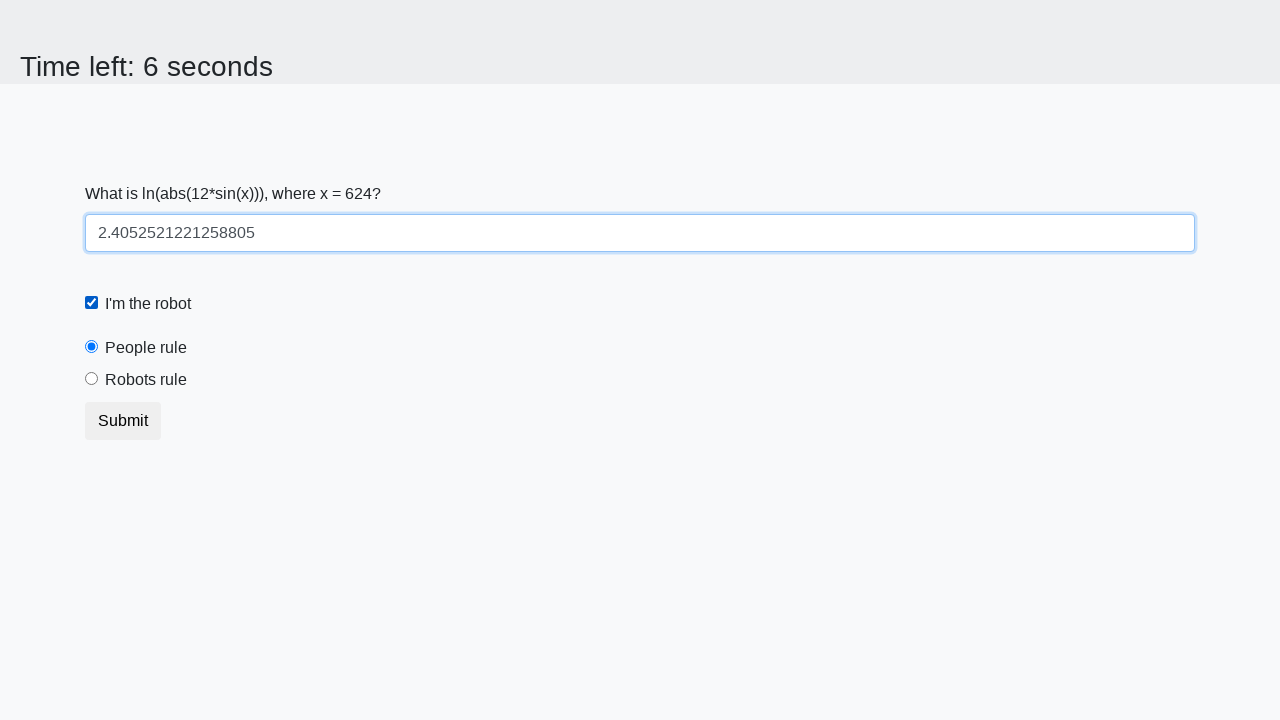

Clicked 'robots rule' radio button at (146, 380) on label[for='robotsRule']
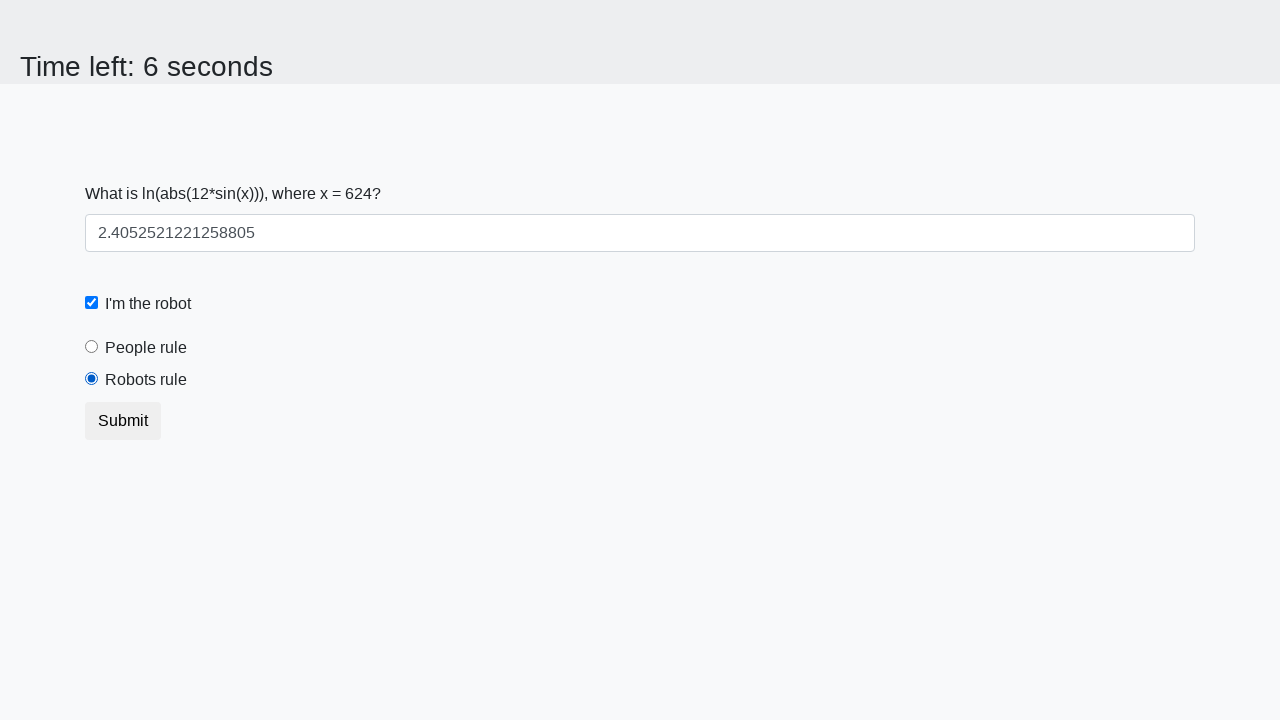

Clicked submit button to complete form at (123, 421) on button
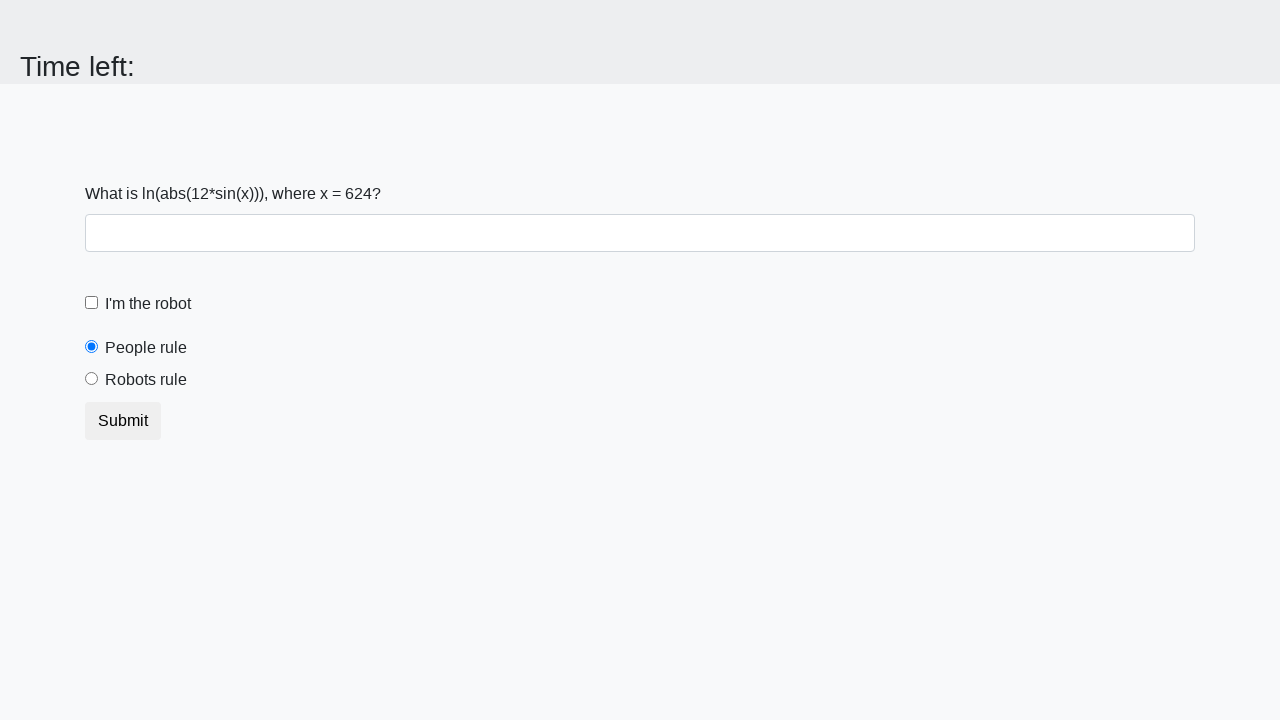

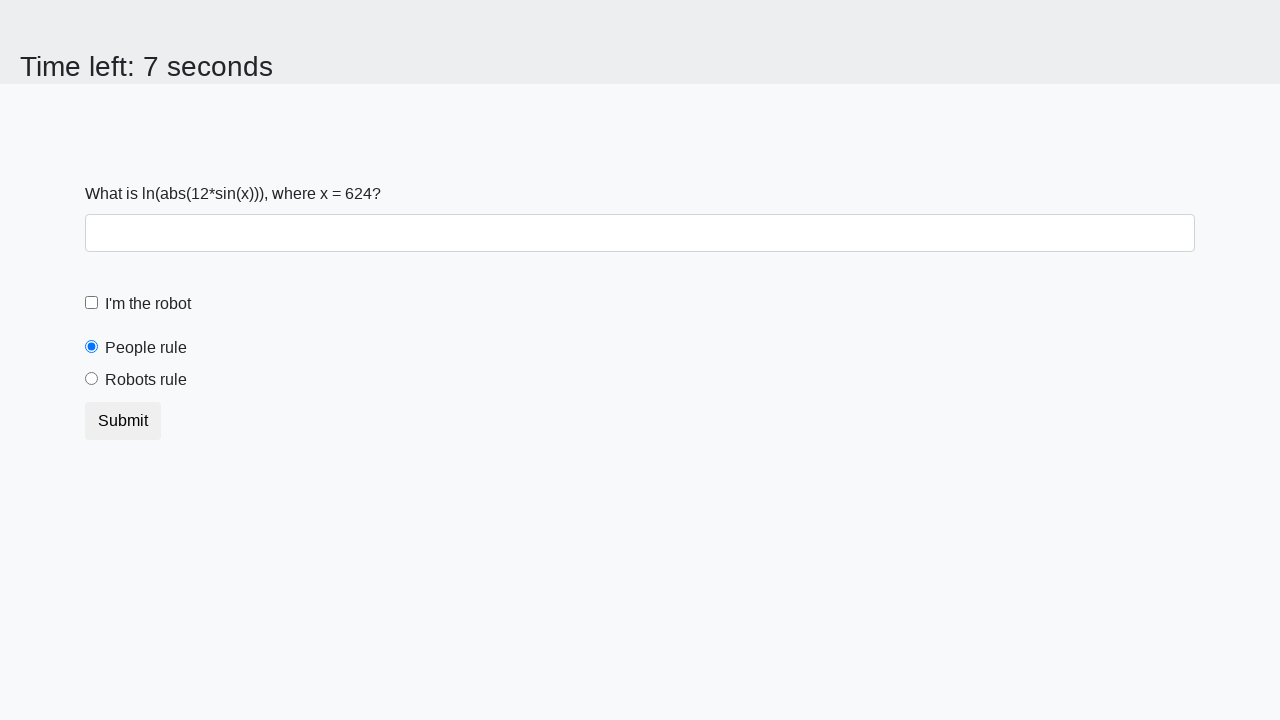